Opens a website, then opens a new browser window and navigates to a different website in that new window

Starting URL: https://opensource-demo.orangehrmlive.com/

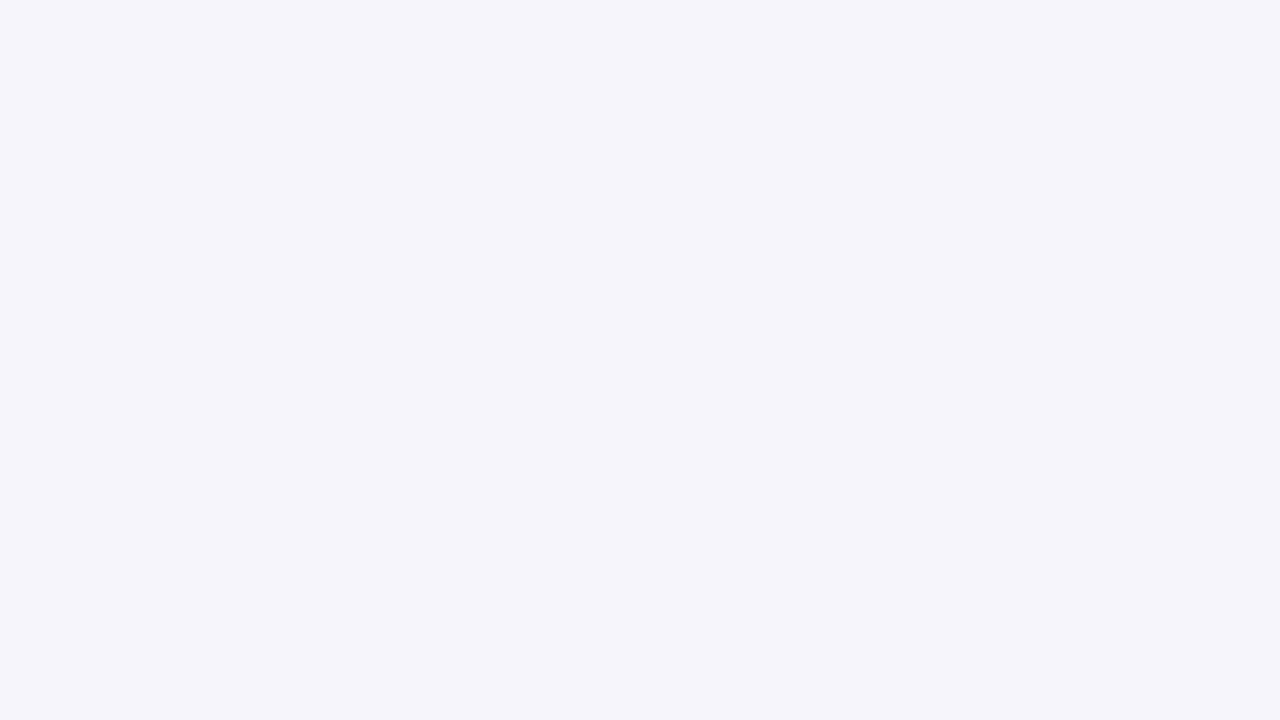

Opened a new browser window/tab
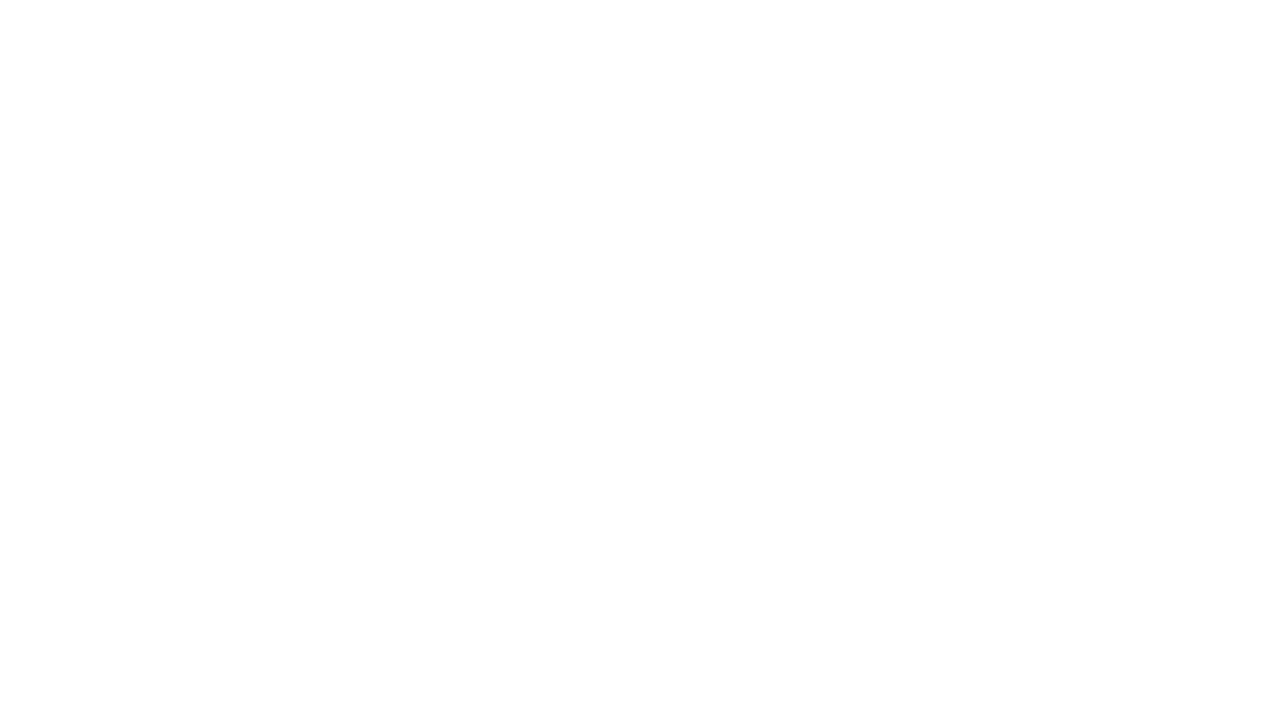

Navigated to https://the-internet.herokuapp.com/ in the new window
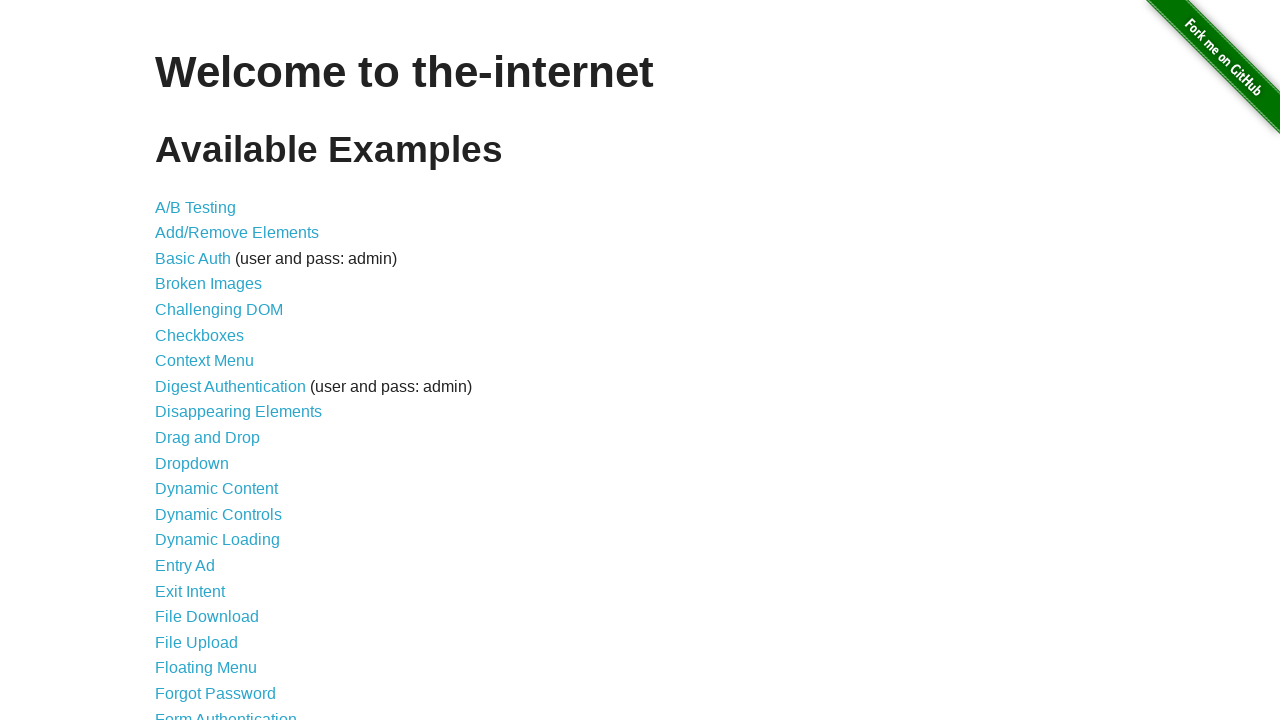

Waited for page to load (networkidle)
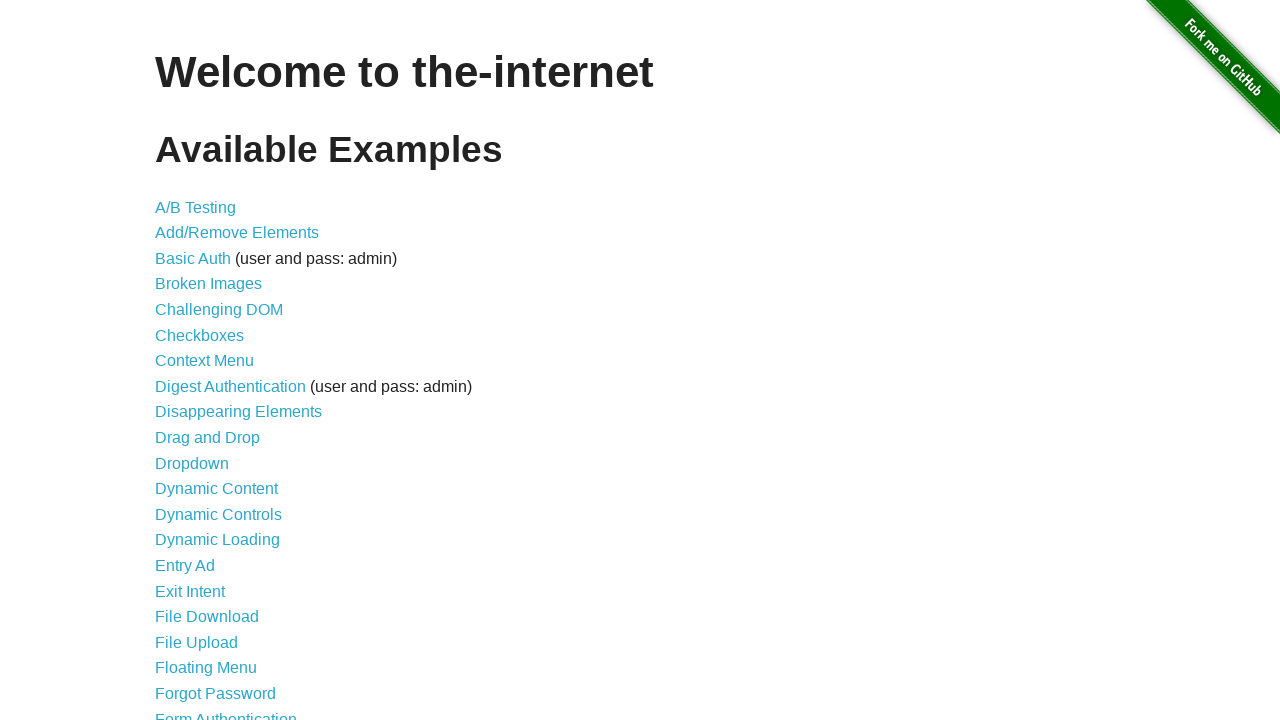

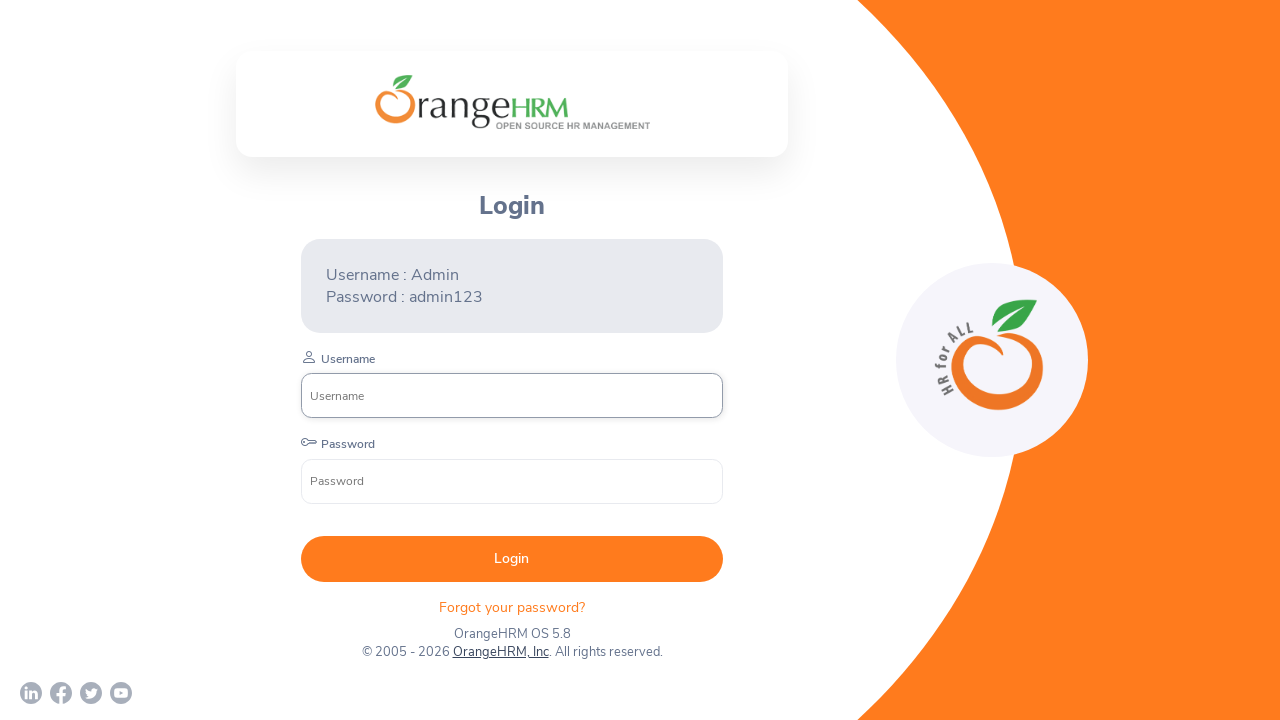